Tests form authentication with invalid and valid credentials, including error message validation

Starting URL: http://the-internet.herokuapp.com

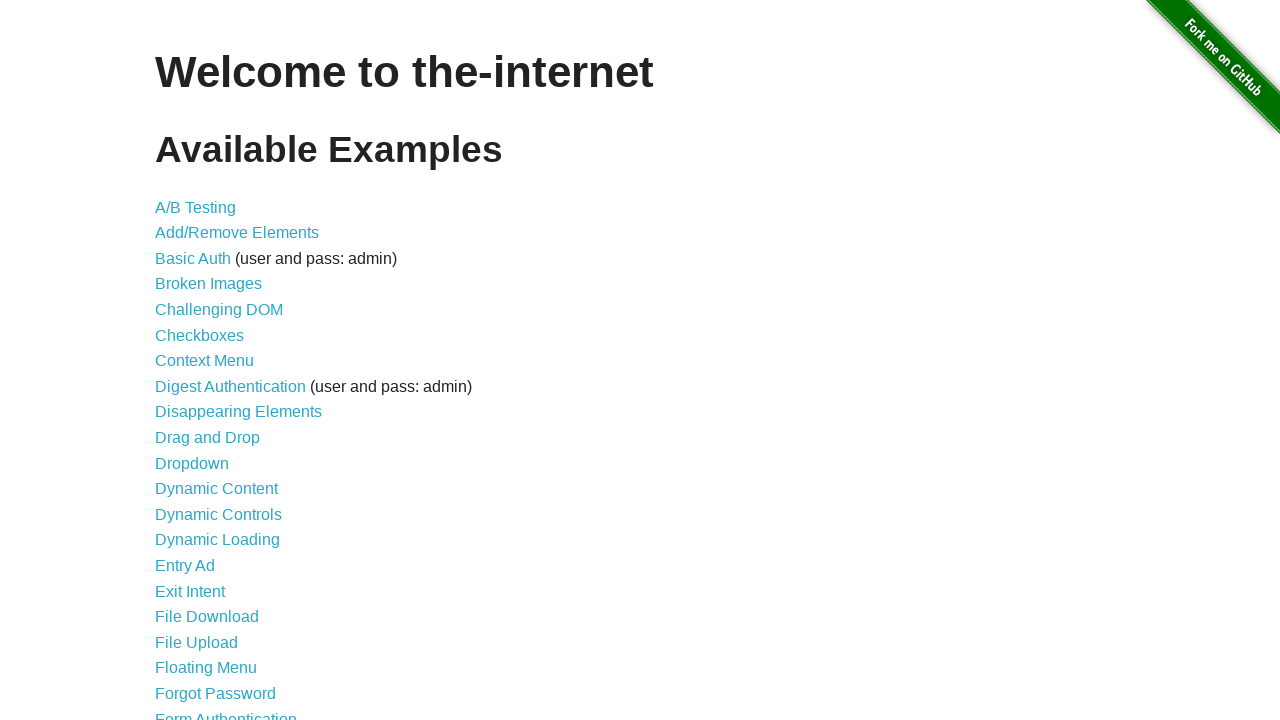

Clicked on Form Authentication link at (226, 712) on text='Form Authentication'
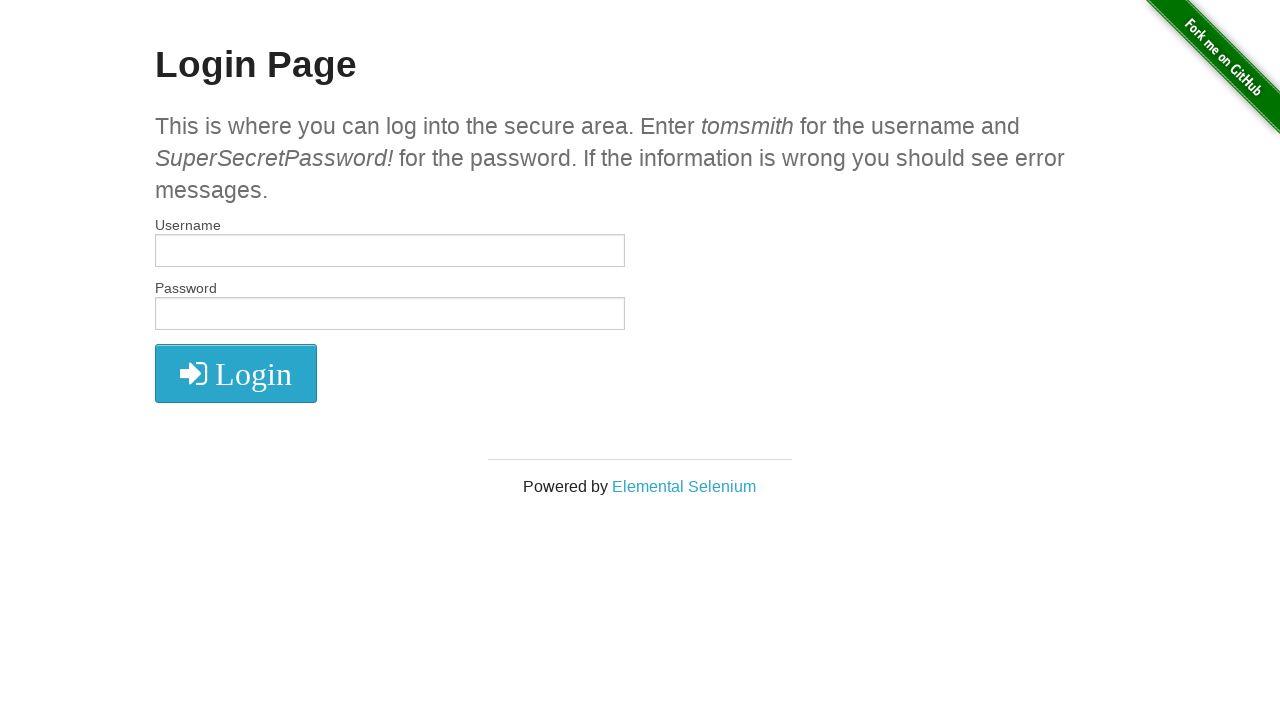

Filled username field with 'tomsmith' on #username
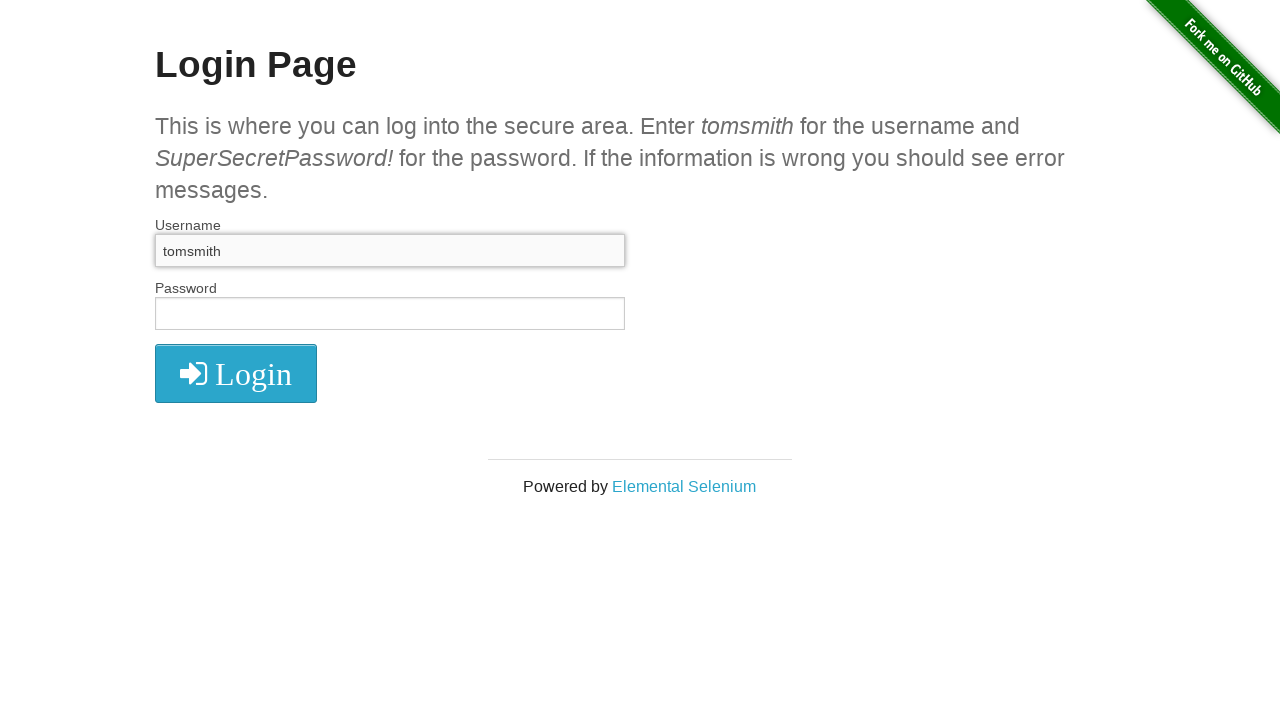

Filled password field with 'abc123' on #password
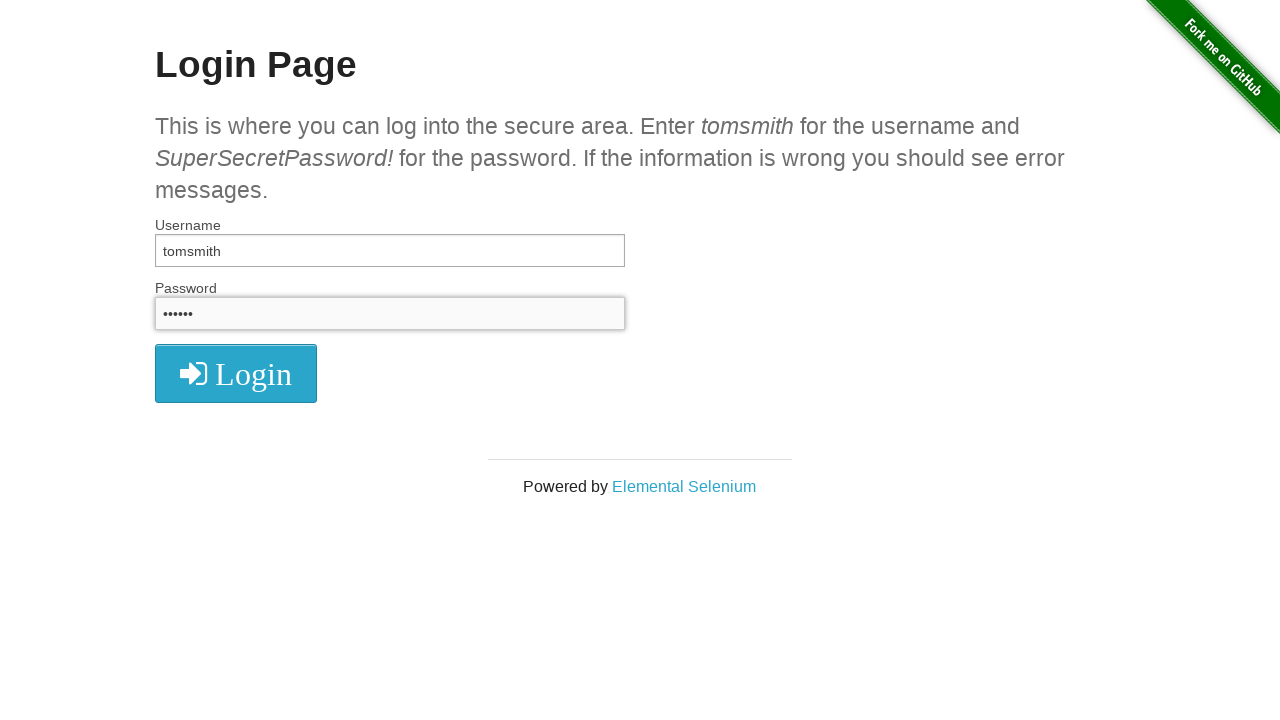

Clicked login button with invalid password at (236, 373) on .radius
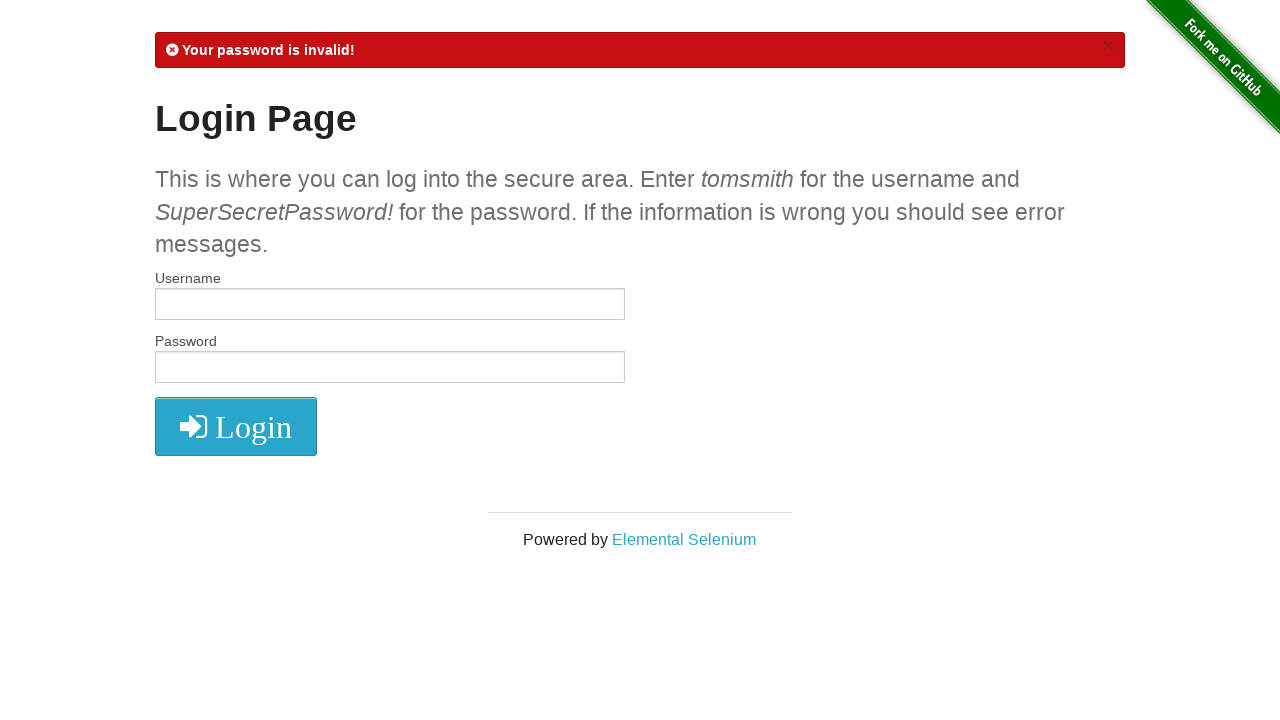

Retrieved error message text
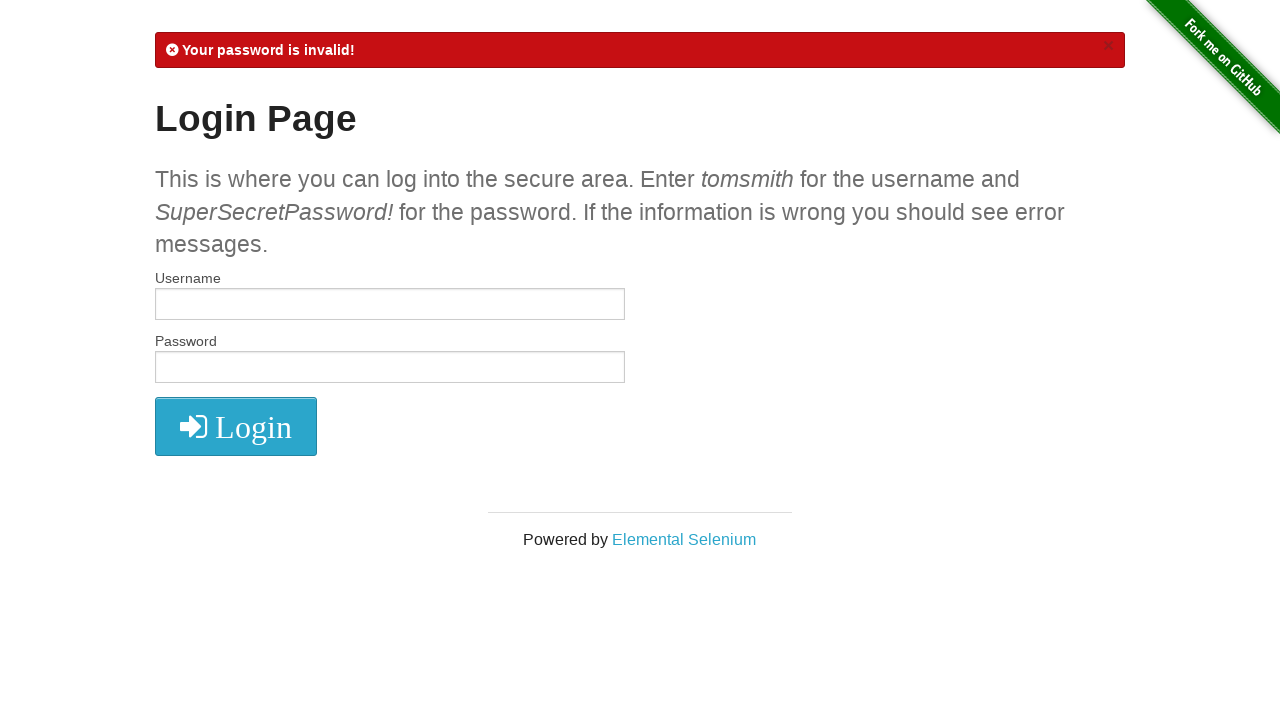

Verified error message for invalid password
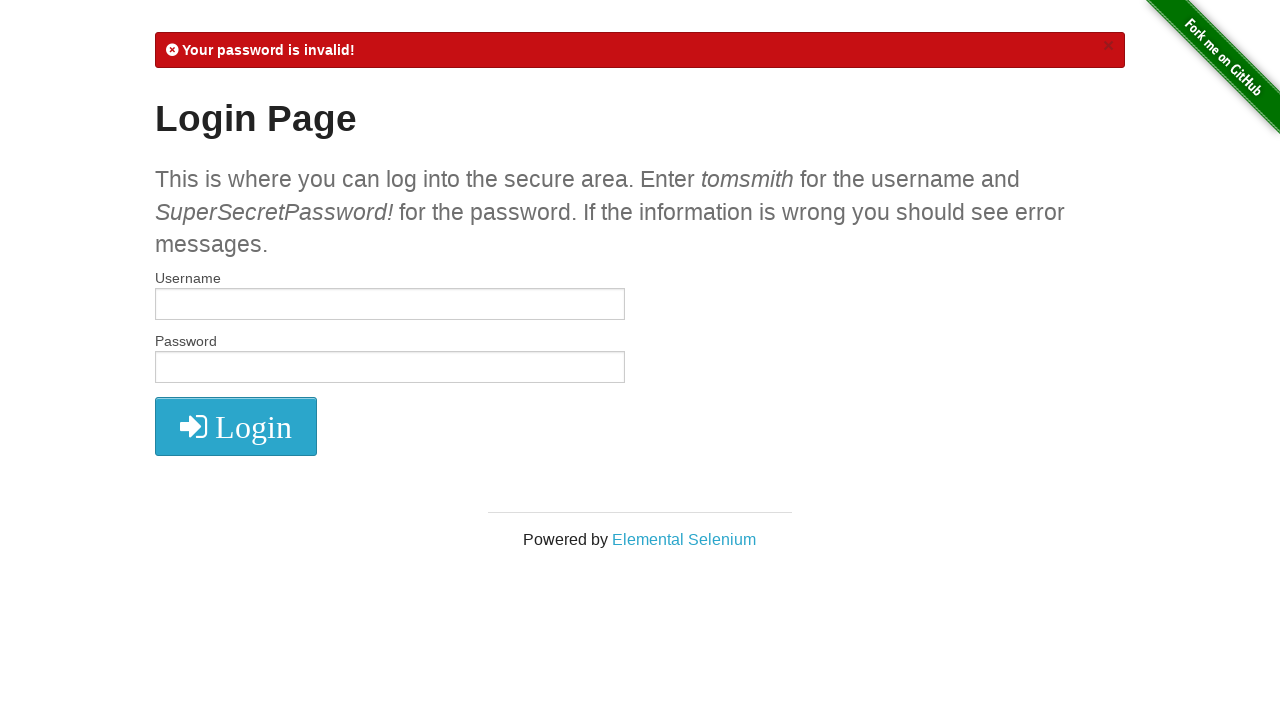

Filled username field with 'abcxyz' on #username
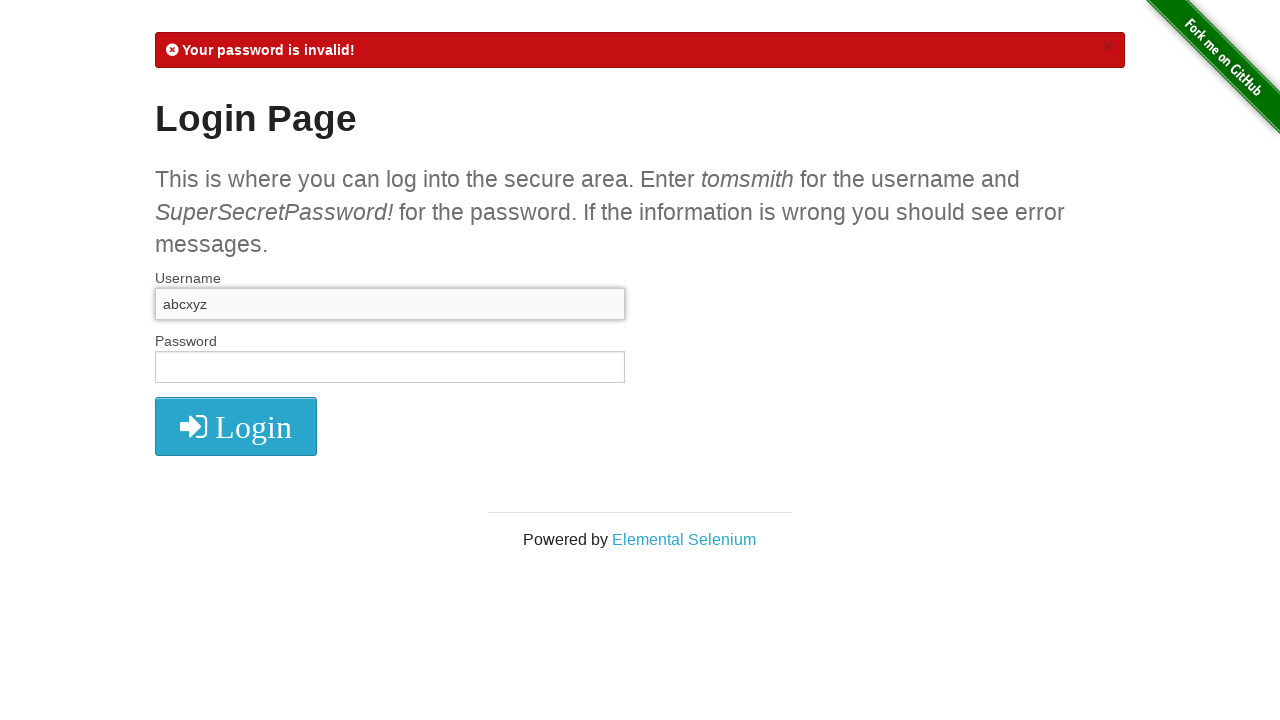

Filled password field with 'SuperSecretPassword!' on #password
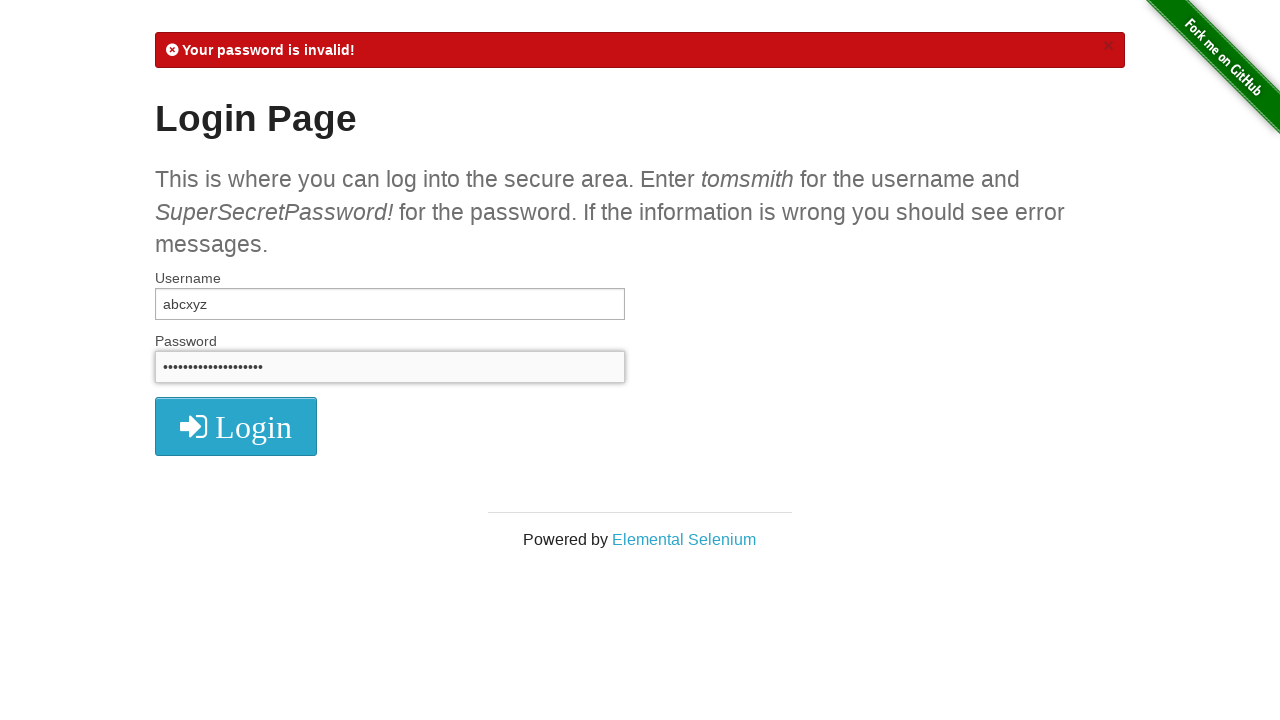

Clicked login button with invalid username at (236, 427) on .radius
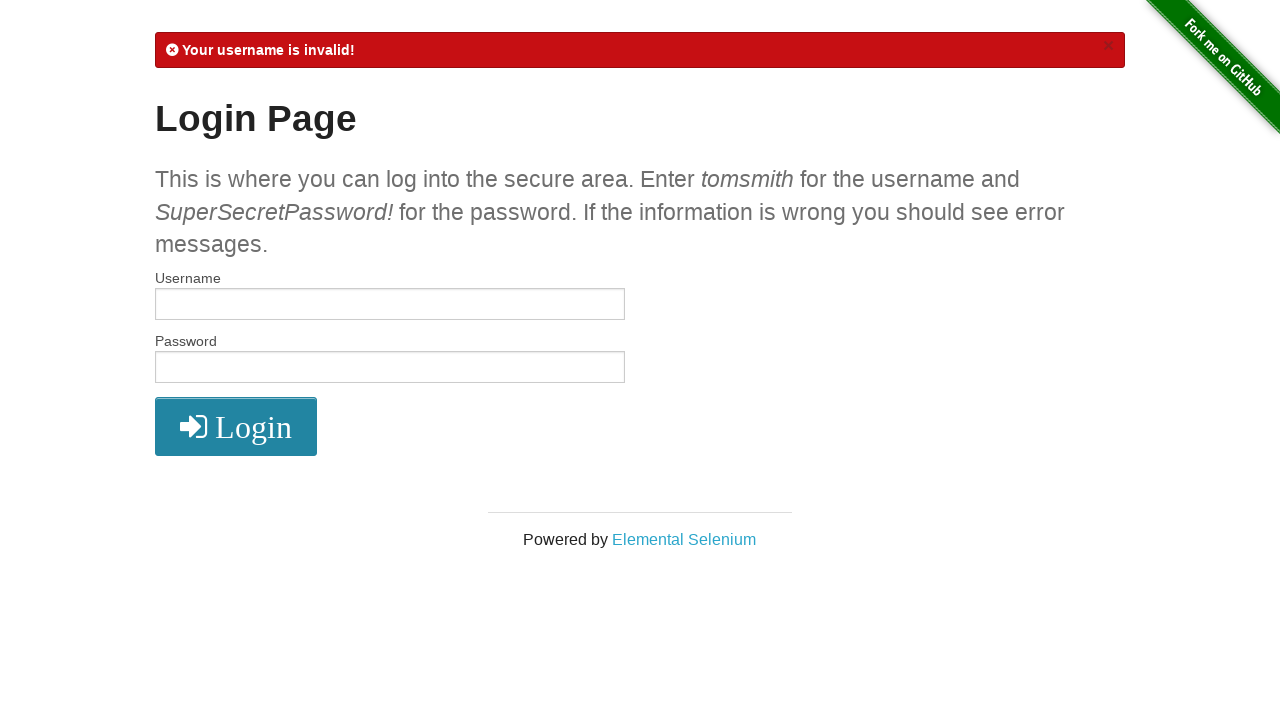

Retrieved error message text
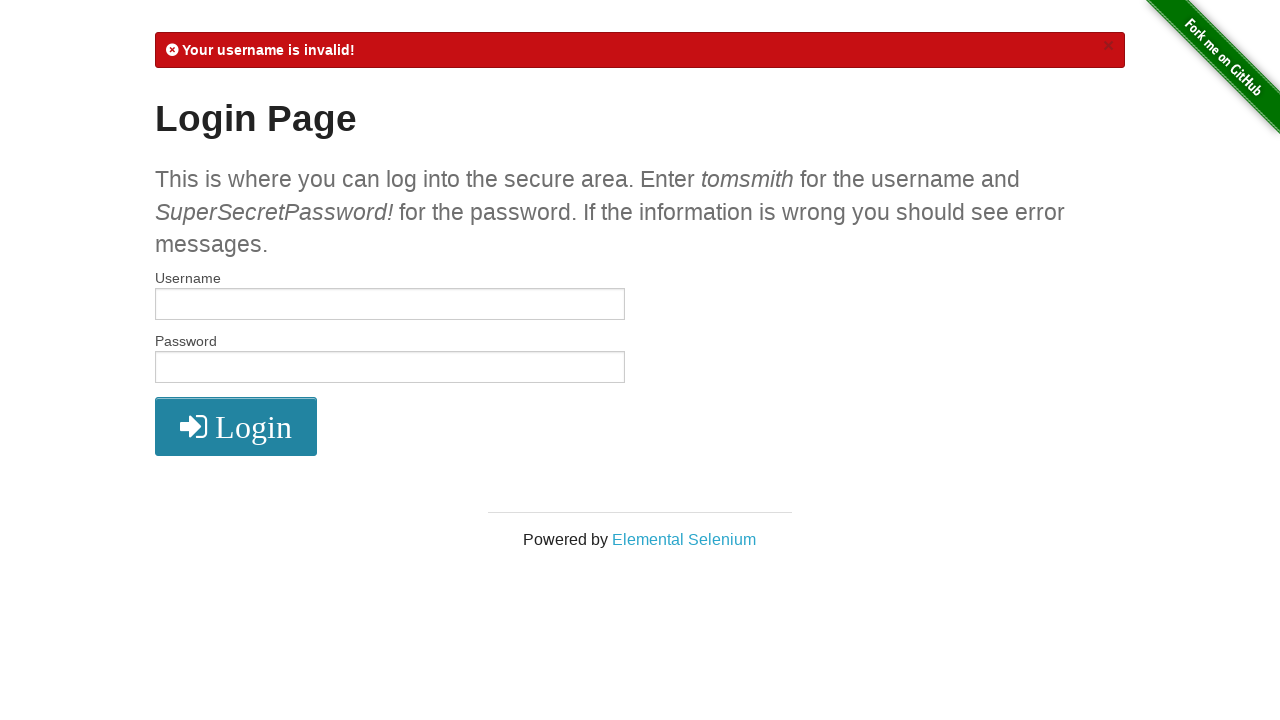

Verified error message for invalid username
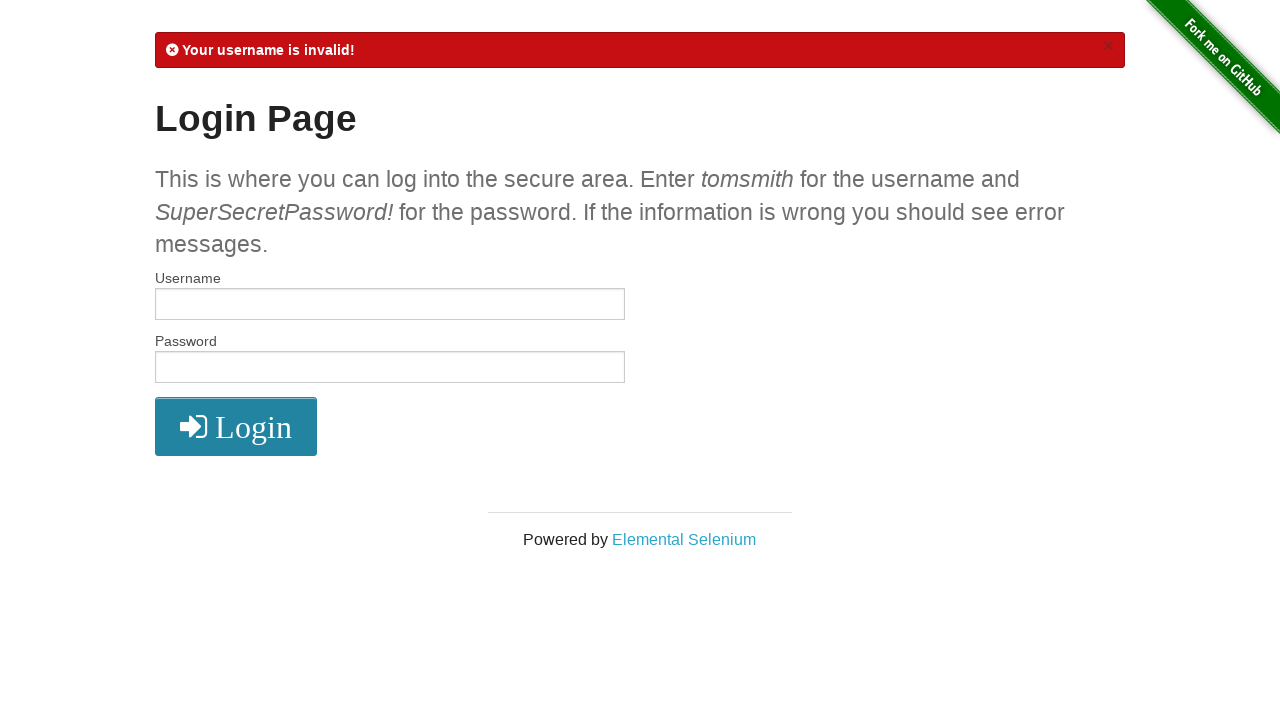

Filled username field with 'tomsmith' on #username
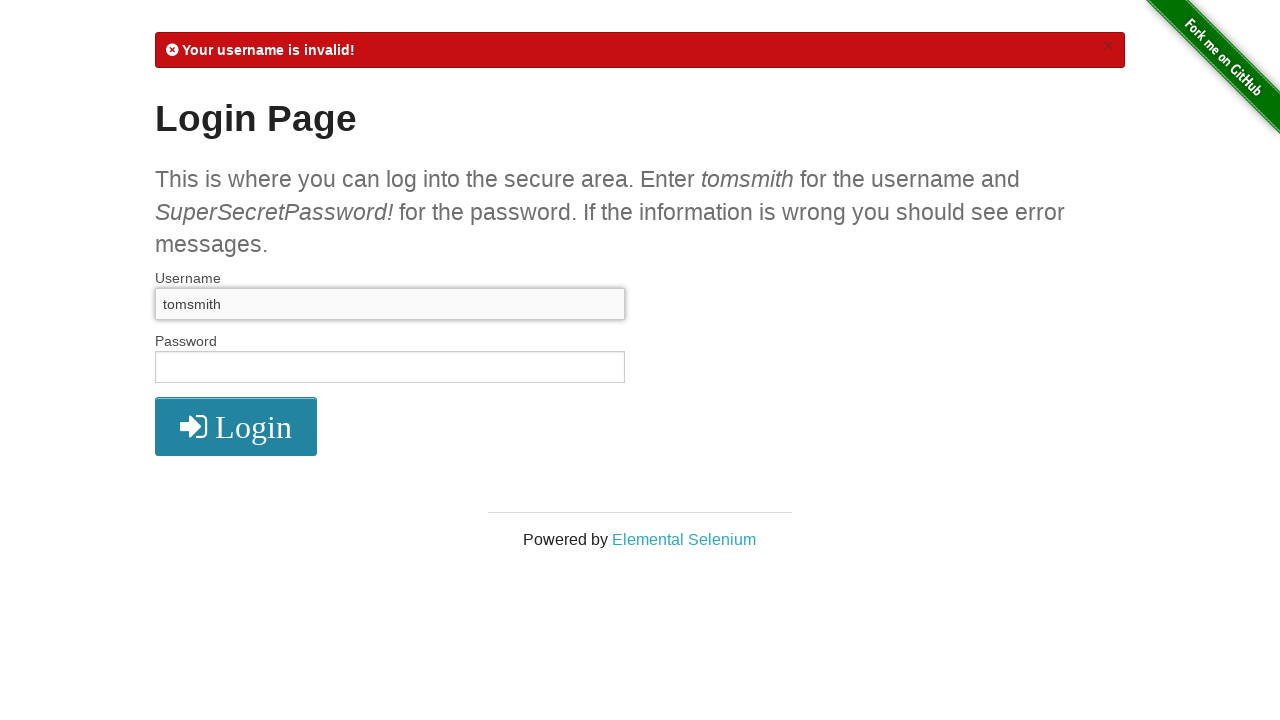

Filled password field with 'SuperSecretPassword!' on #password
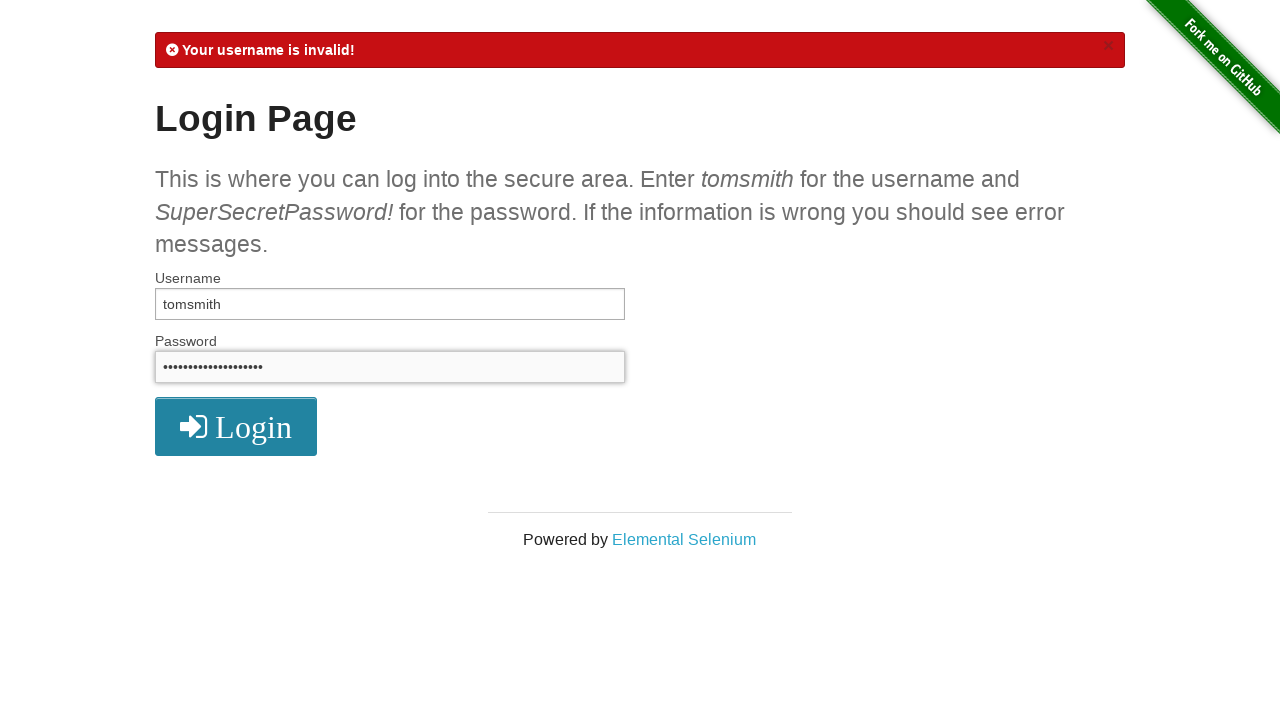

Clicked login button with valid credentials at (236, 427) on .radius
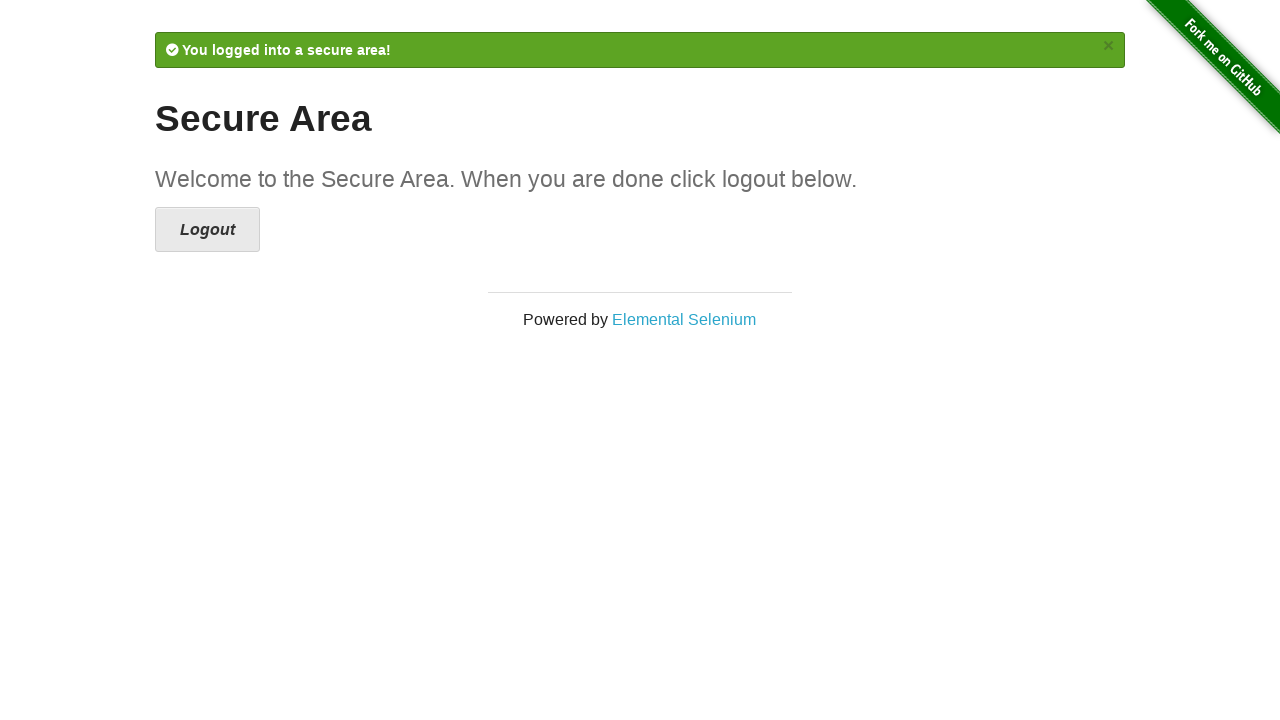

Clicked logout button at (208, 230) on .button.secondary.radius
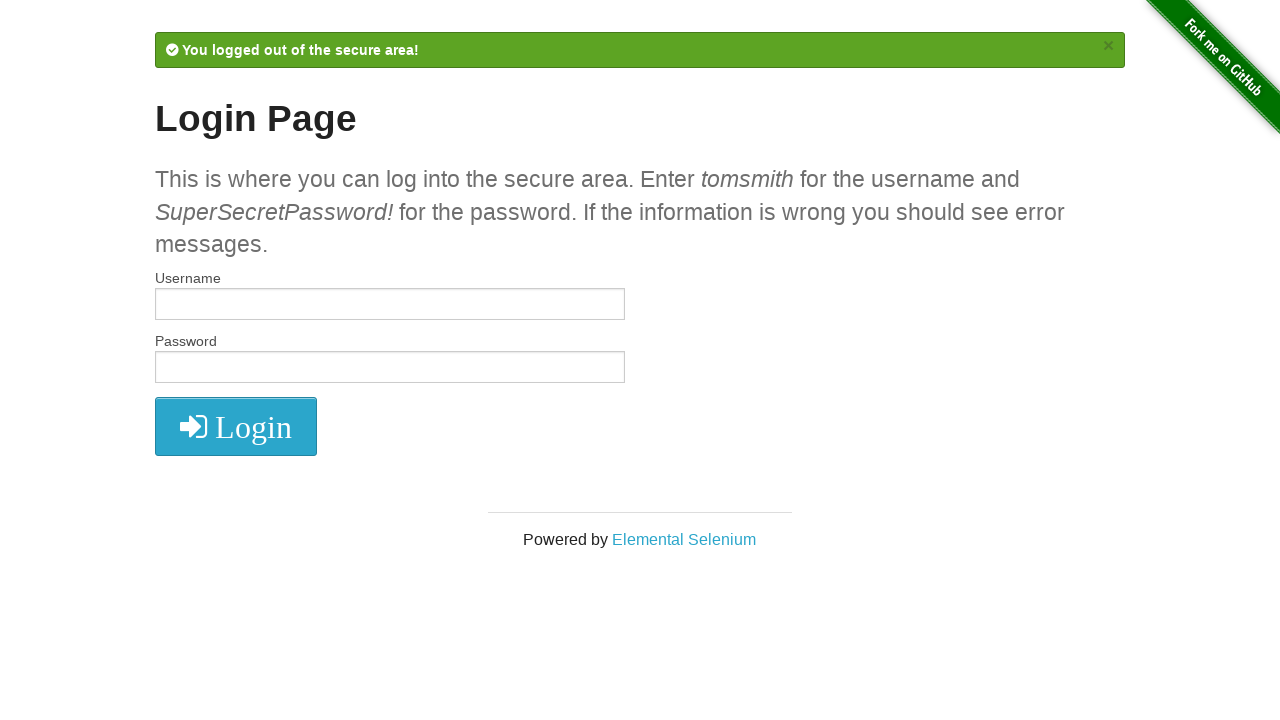

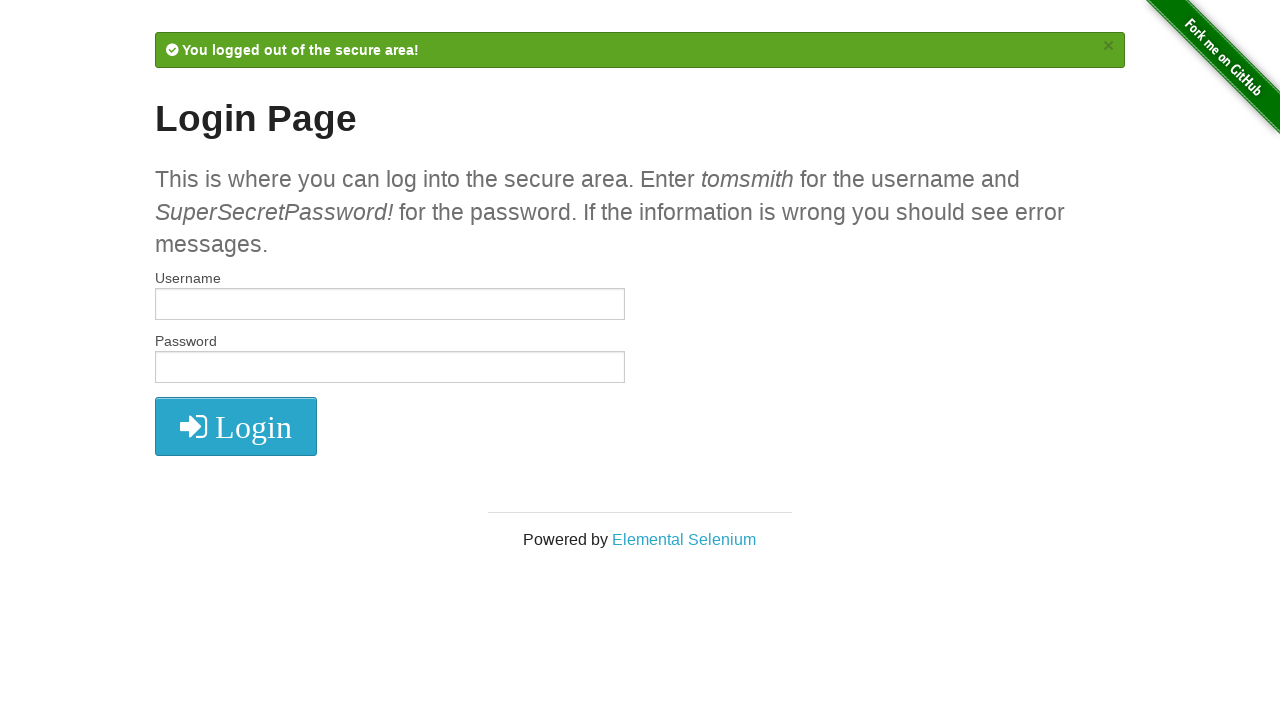